Tests iframe handling by clicking on an iFrame tab, switching to the iframe context, and locating an element within the iframe

Starting URL: https://www.globalsqa.com/demo-site/frames-and-windows/

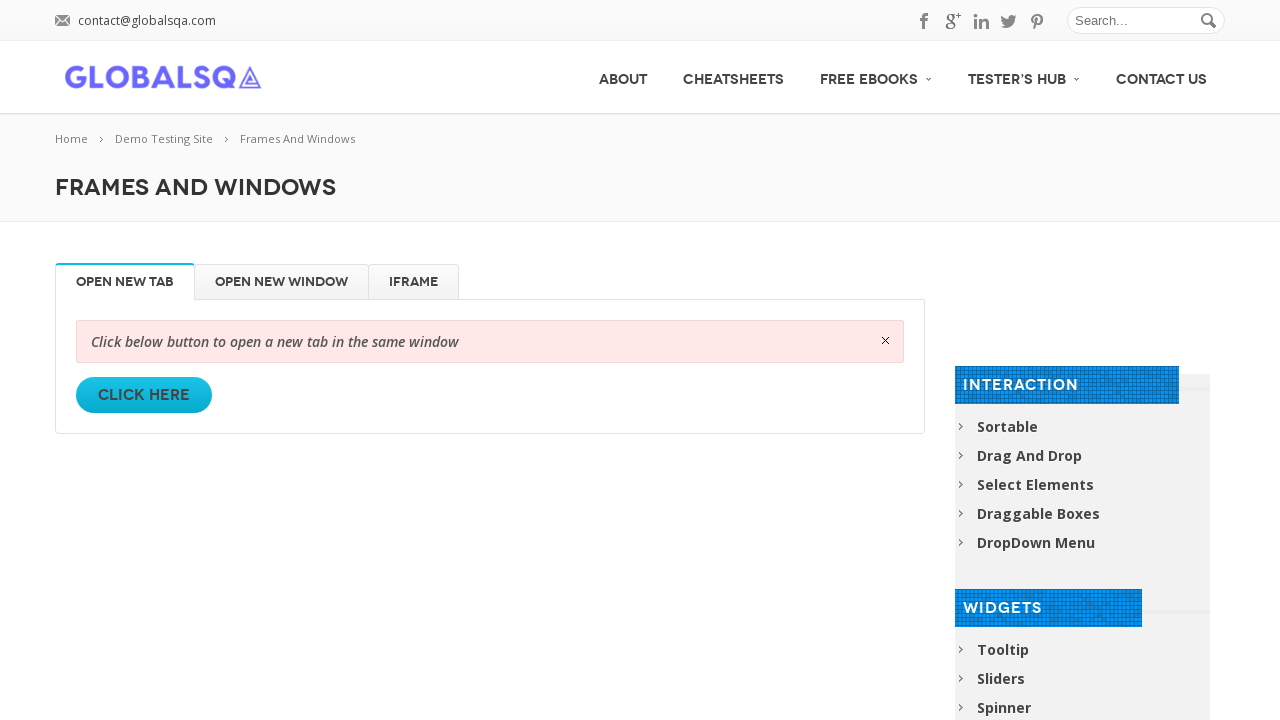

Clicked on the iFrame tab at (414, 282) on #iFrame
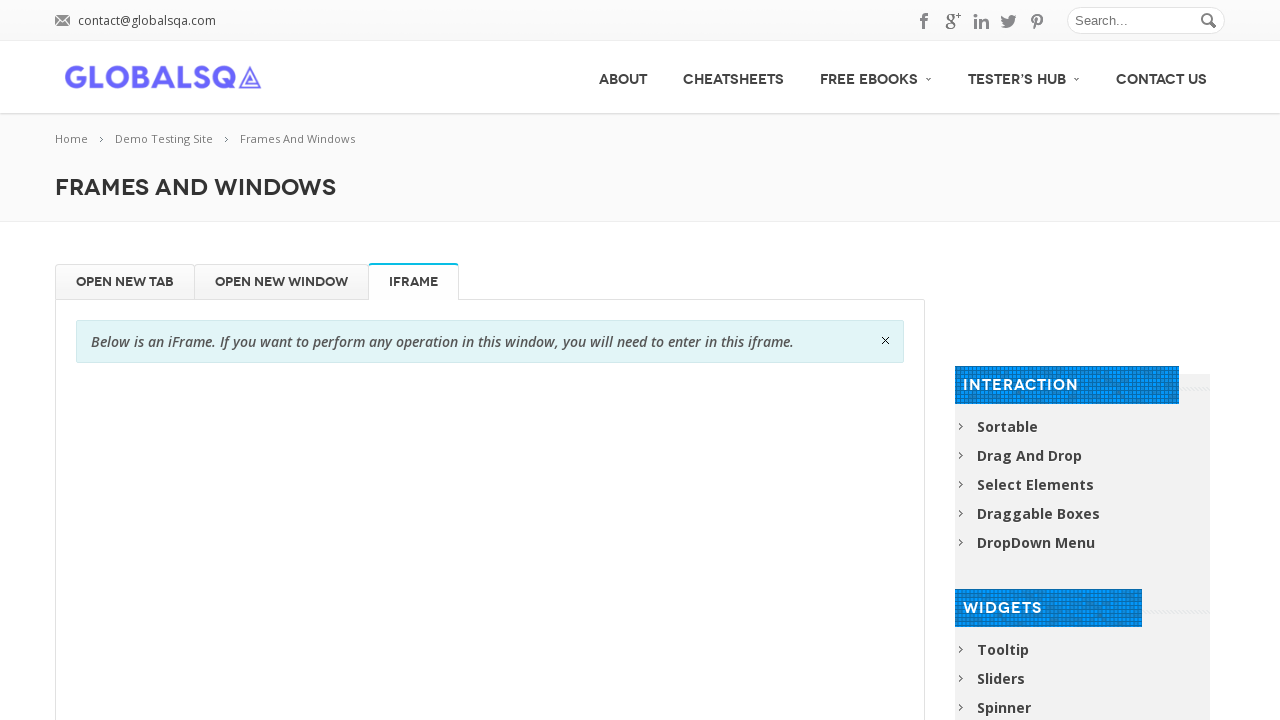

iFrame with name 'globalSqa' became visible
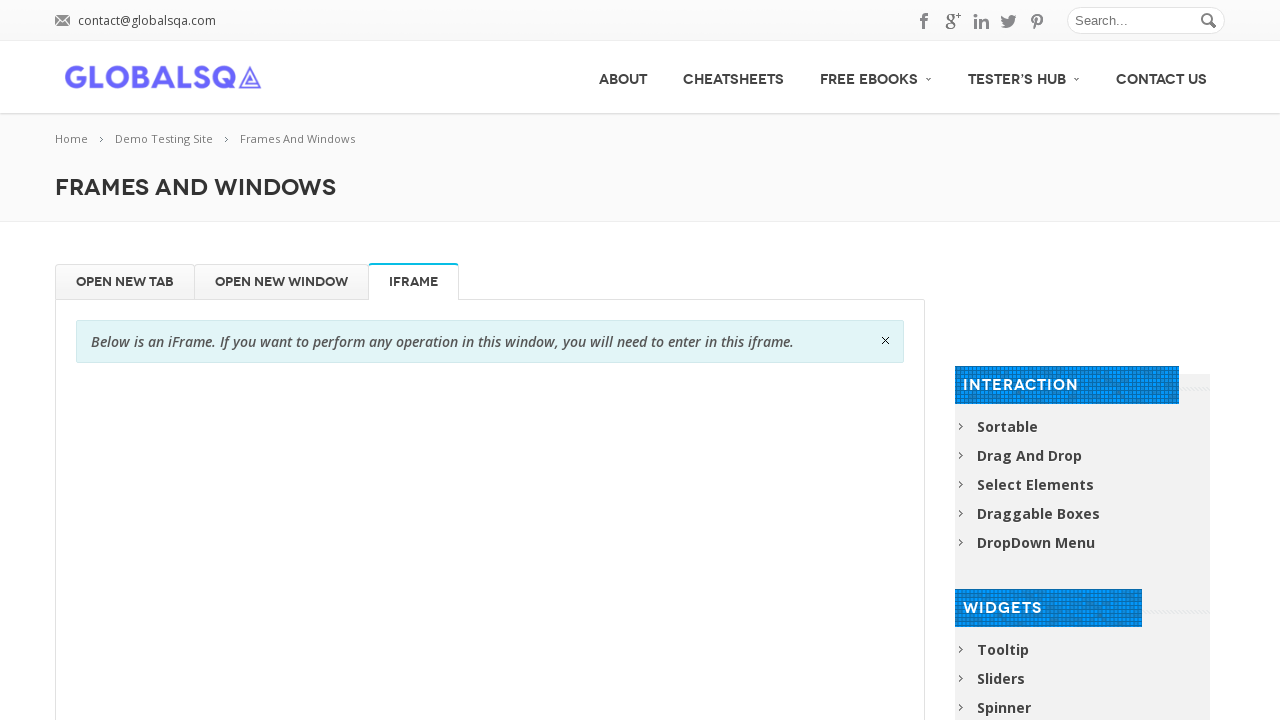

Switched to iframe context
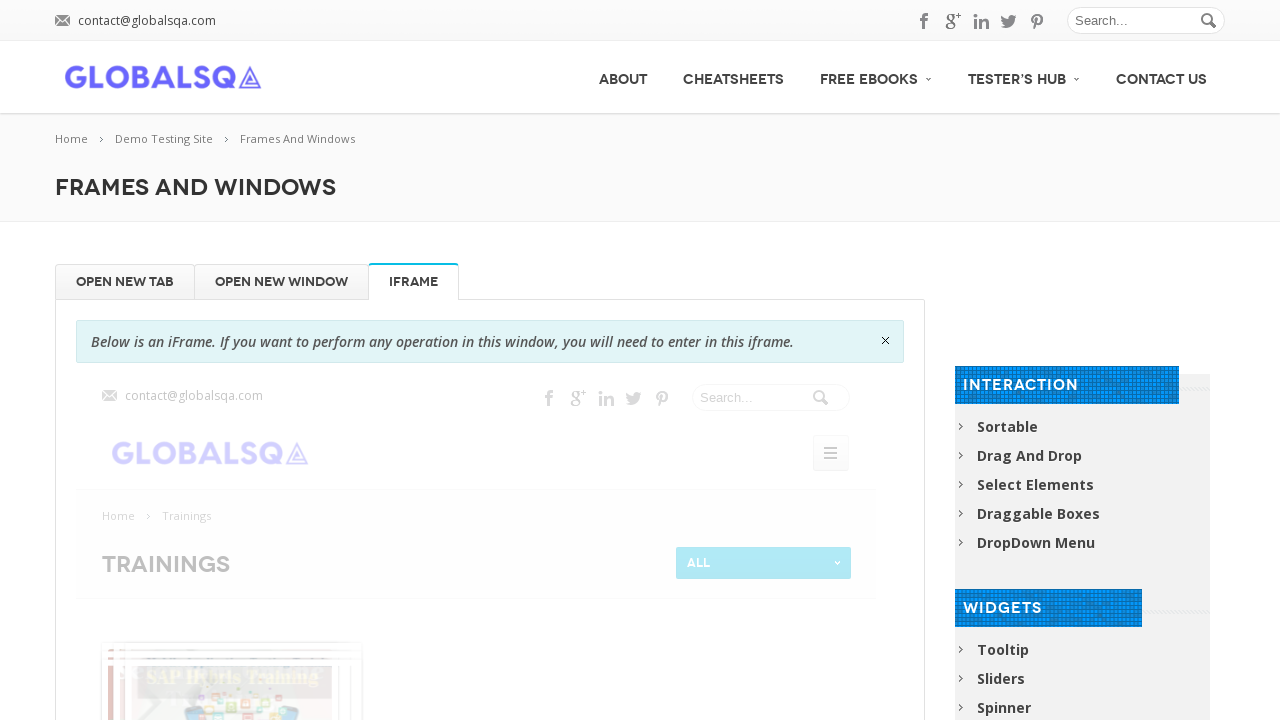

Located the Home span element within the Trainings section inside the iframe
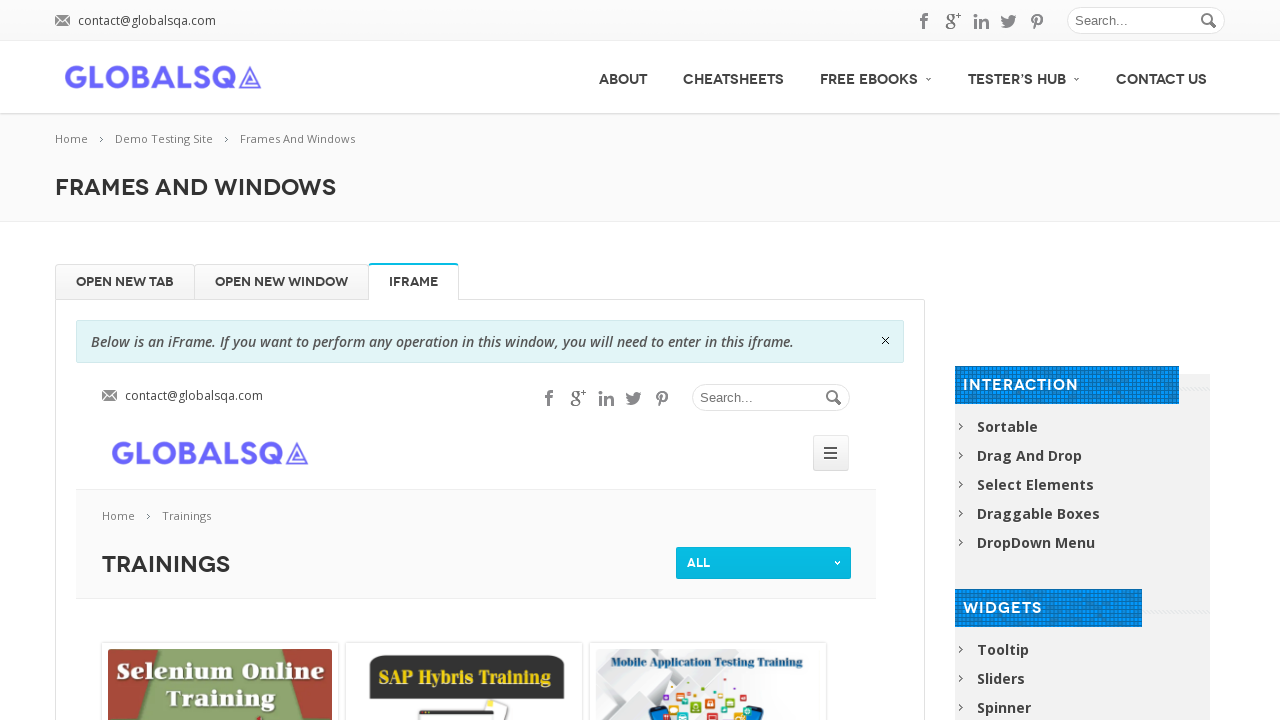

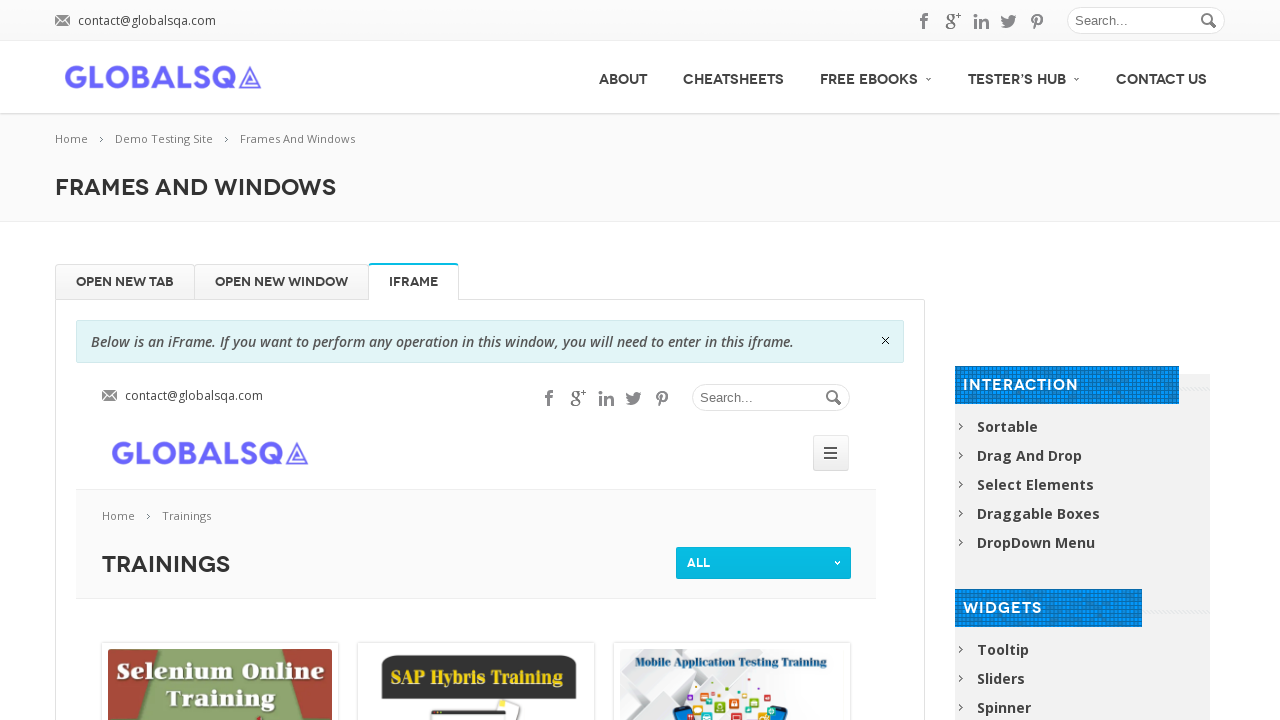